Tests flight booking dropdown functionality by selecting origin city (Chennai) and destination city (Bengaluru) from dropdown menus

Starting URL: https://rahulshettyacademy.com/dropdownsPractise/

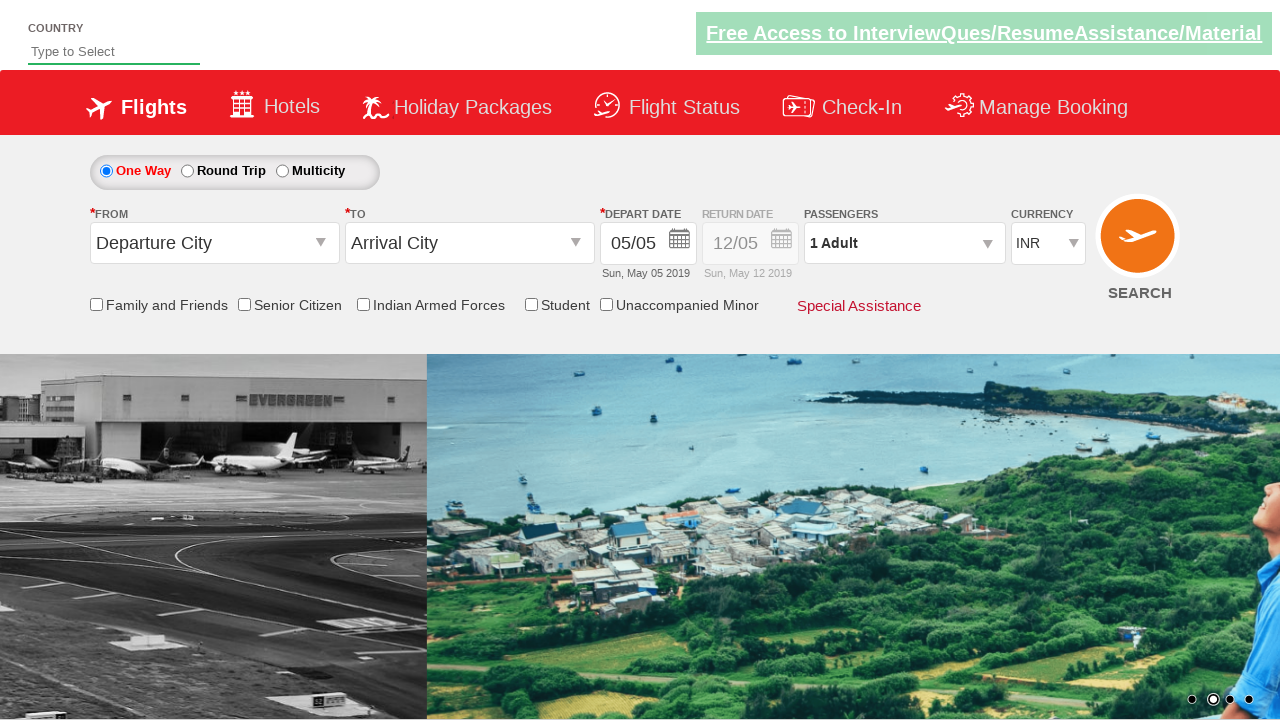

Clicked on origin station dropdown to open it at (214, 243) on #ctl00_mainContent_ddl_originStation1_CTXT
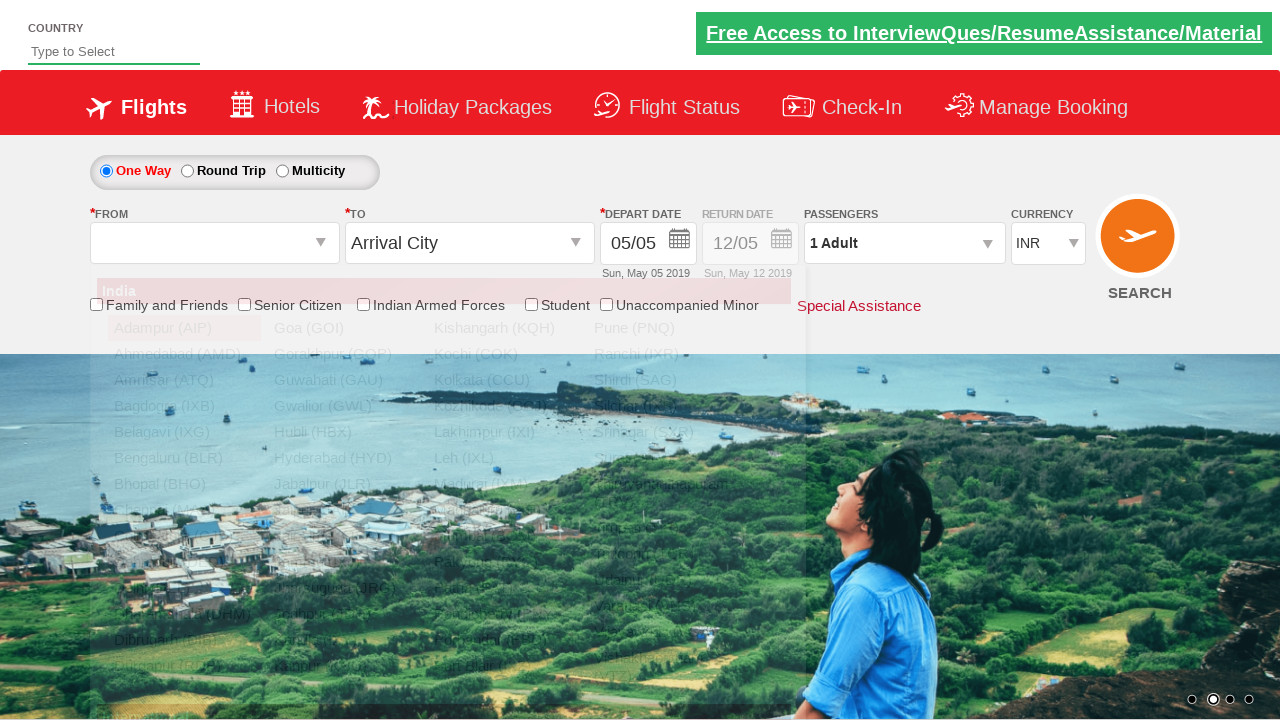

Selected Chennai (MAA) as the origin city at (184, 510) on a[value='MAA']
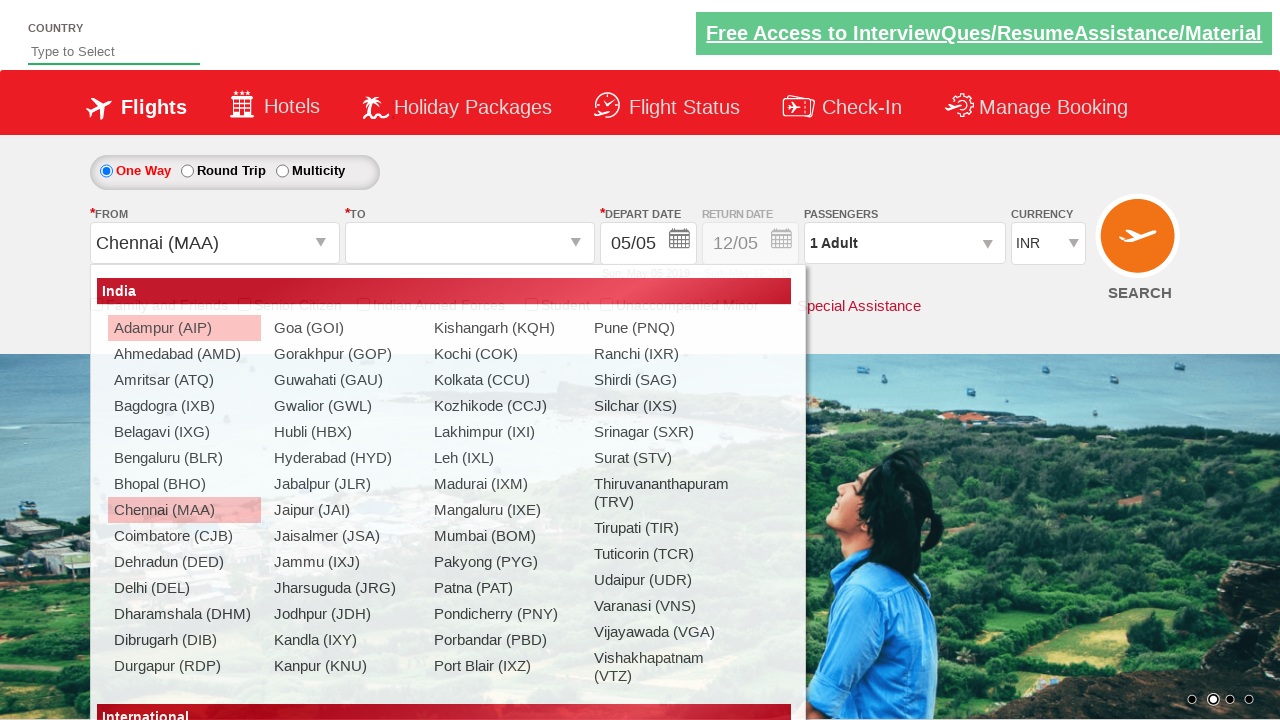

Waited for destination dropdown to be ready
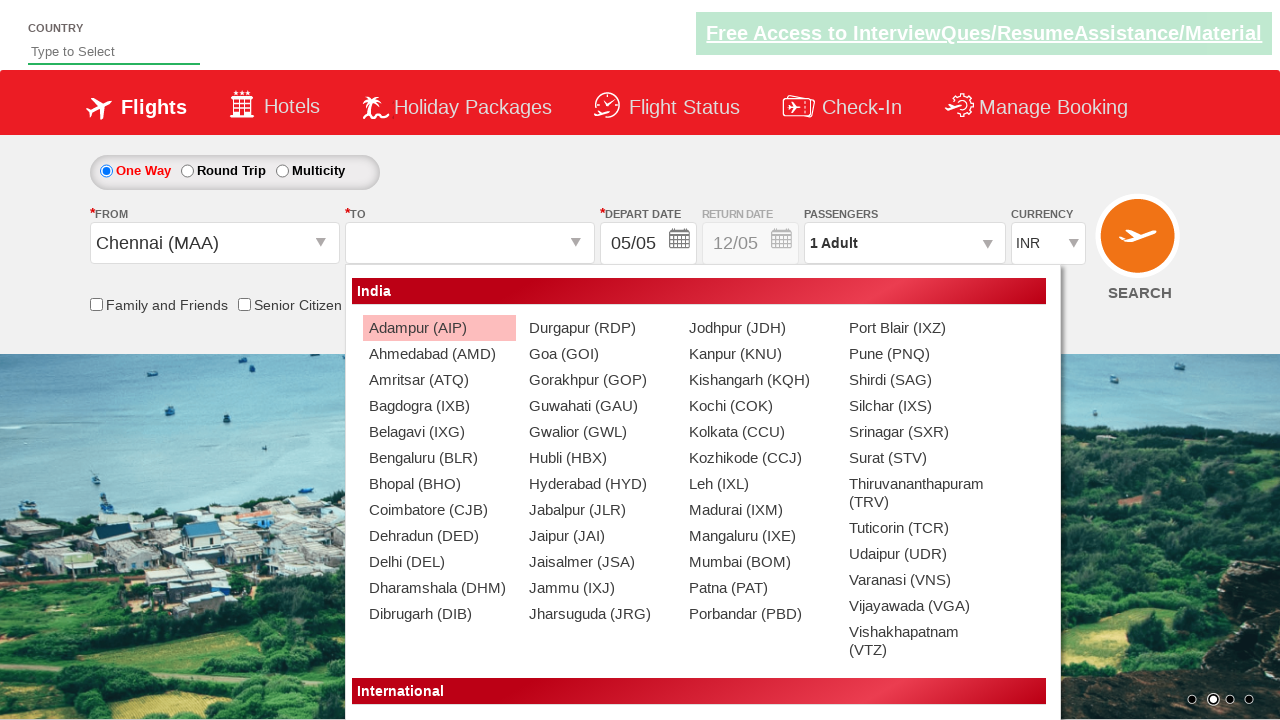

Selected Bengaluru (BLR) as the destination city at (439, 458) on (//a[@value='BLR'])[2]
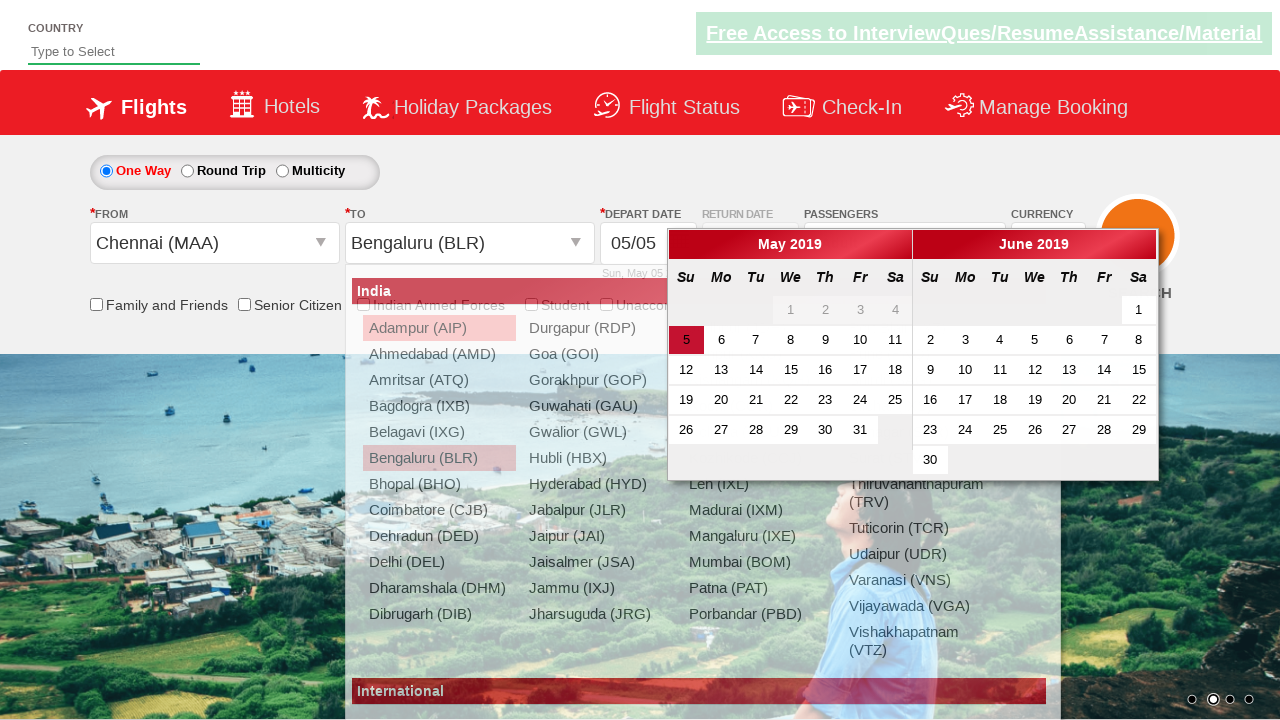

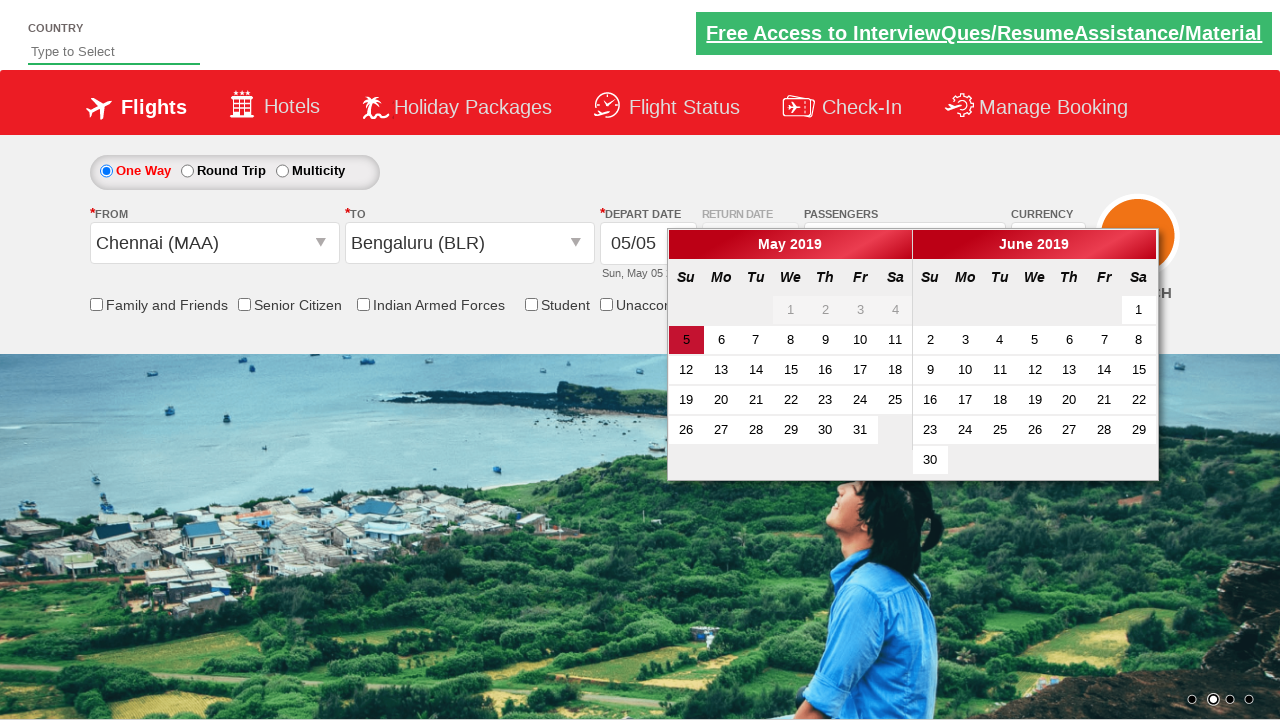